Tests complete checkout flow by searching for products, adding Cashews to cart, and proceeding through checkout

Starting URL: https://rahulshettyacademy.com/seleniumPractise/#/

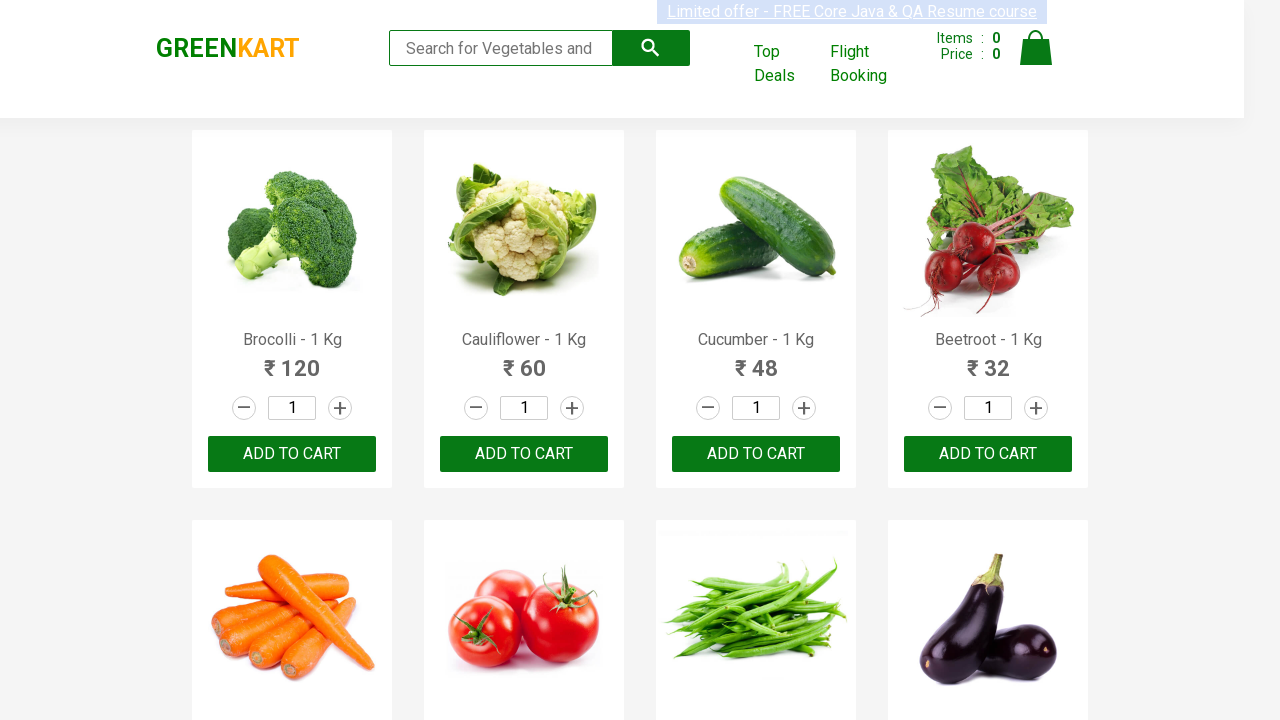

Filled search box with 'ca' on .search-keyword
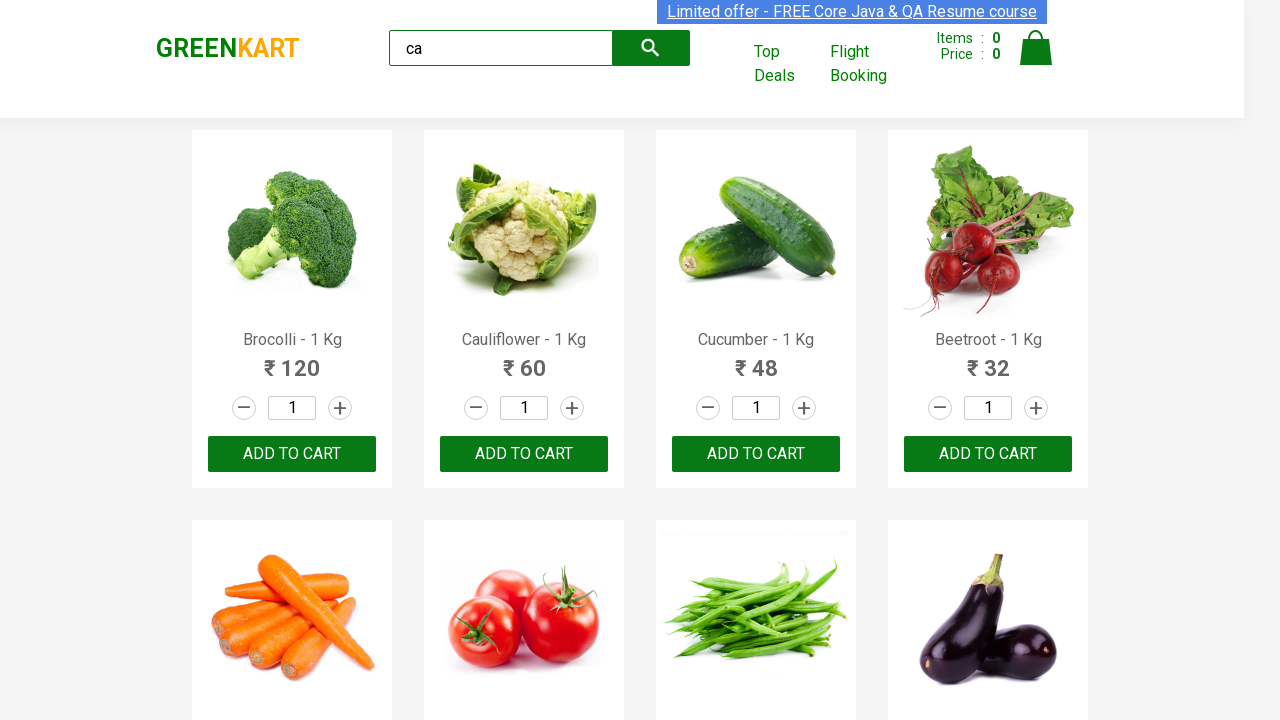

Waited 2 seconds for products to load
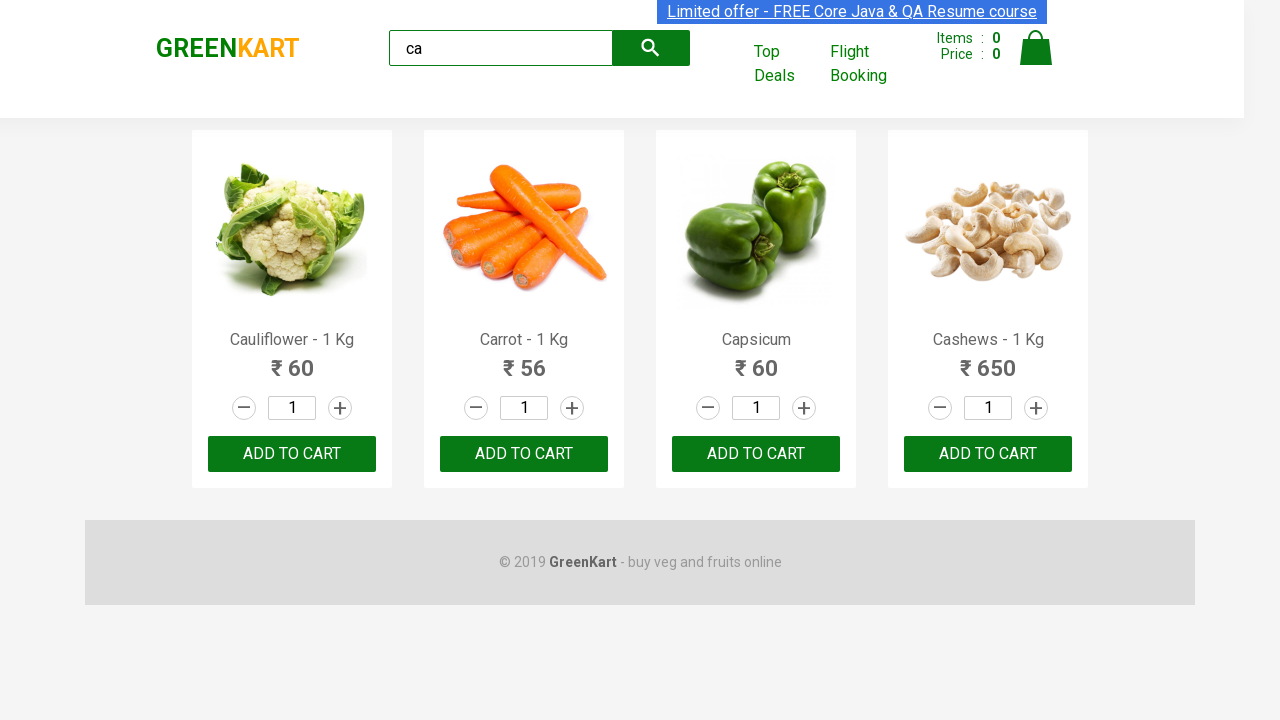

Found and clicked add to cart button for Cashews product at (988, 454) on .products .product >> nth=3 >> button
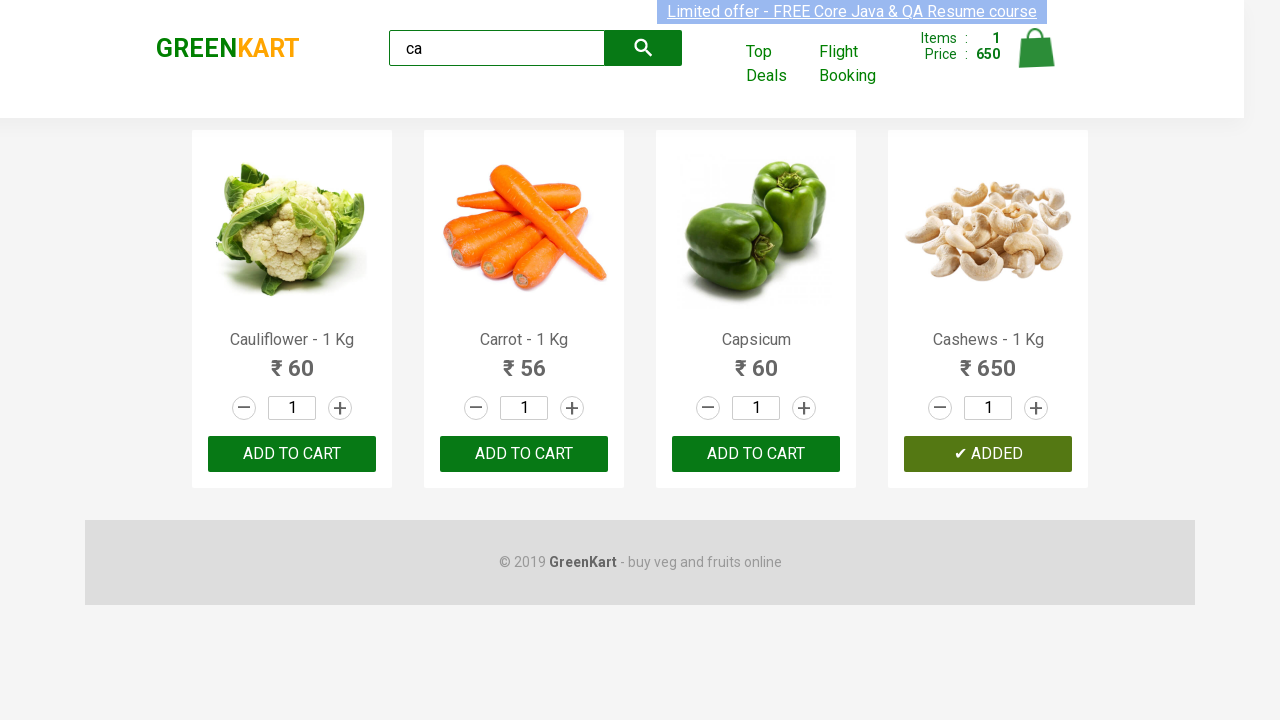

Clicked cart icon to view shopping cart at (1036, 48) on .cart-icon > img
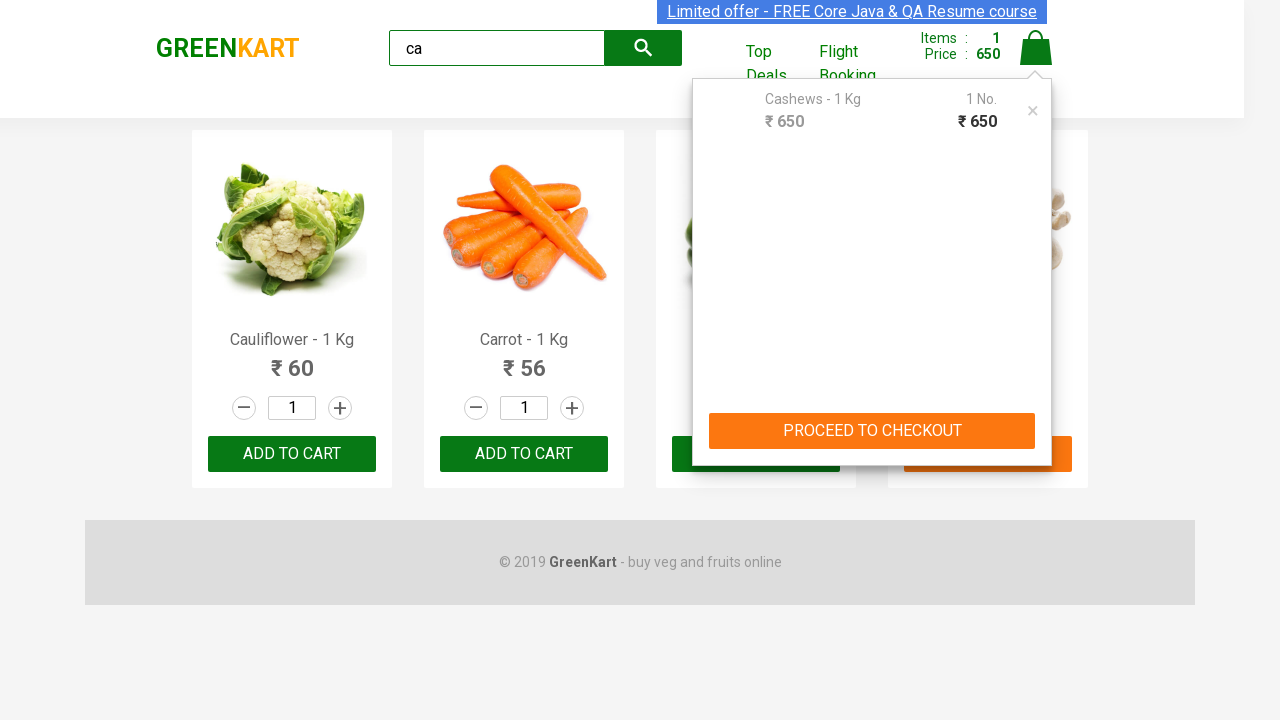

Clicked PROCEED TO CHECKOUT button at (872, 431) on text=PROCEED TO CHECKOUT
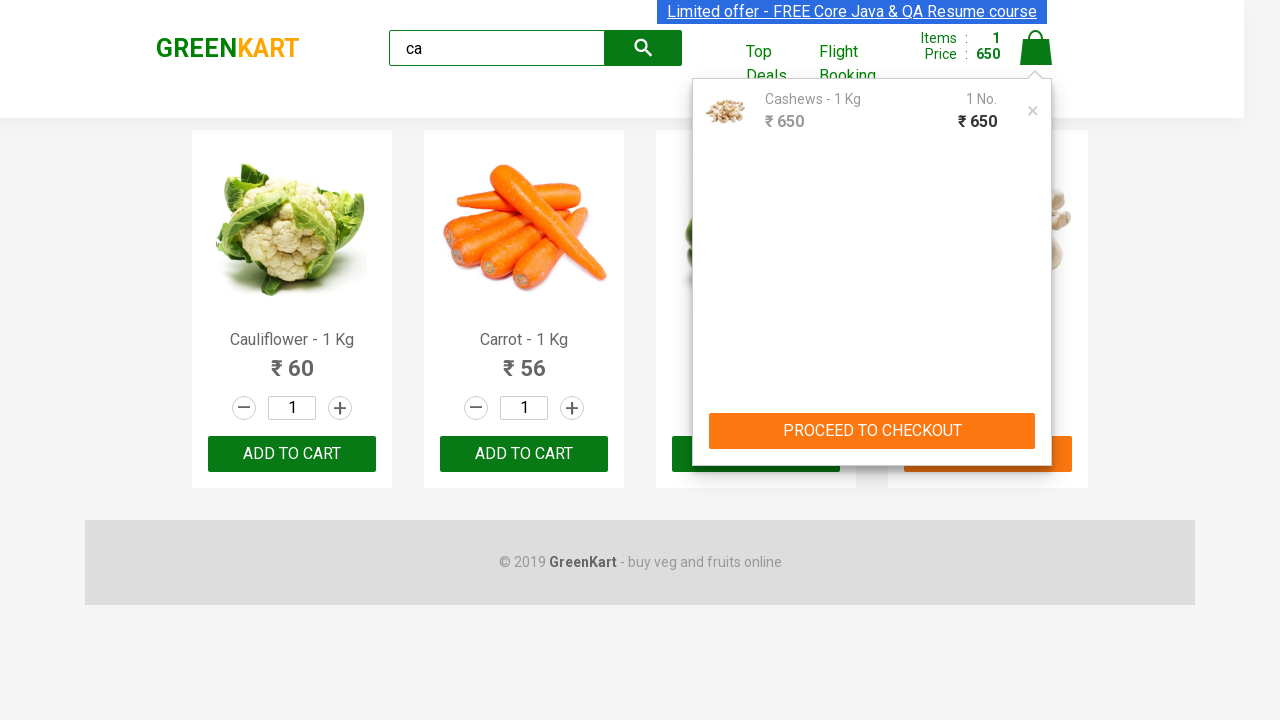

Clicked Place Order button to complete checkout at (1036, 420) on text=Place Order
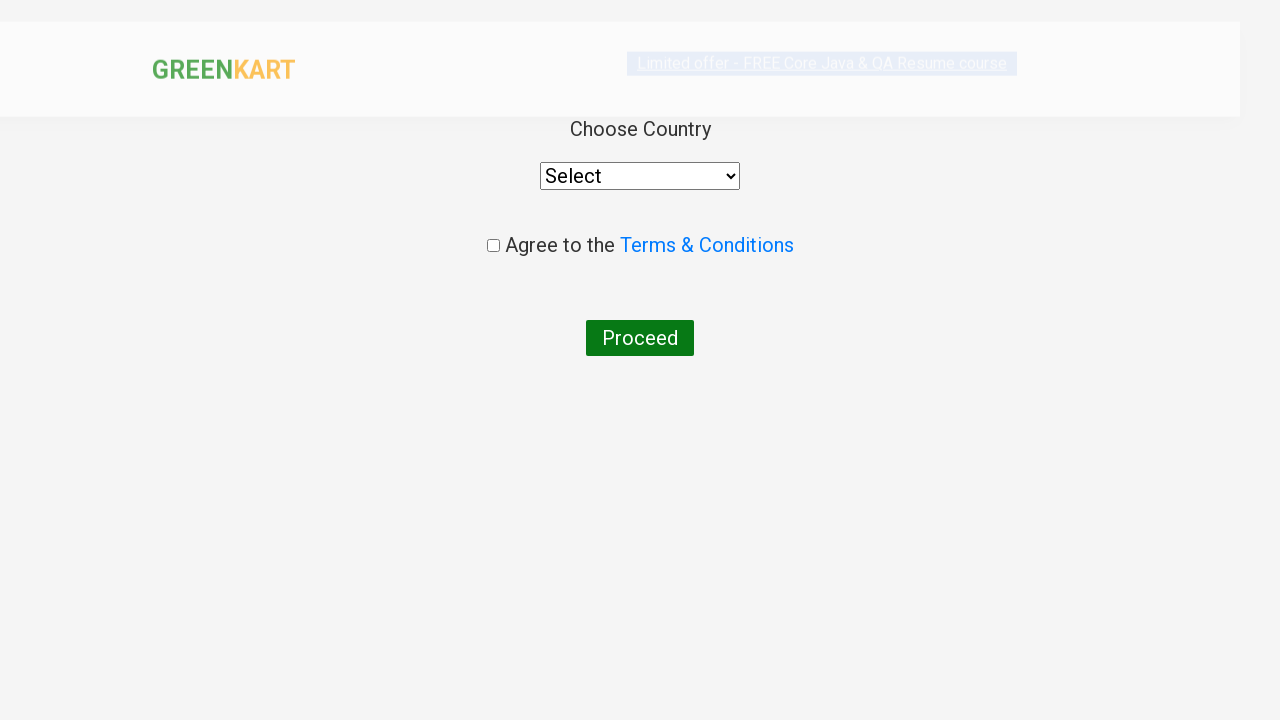

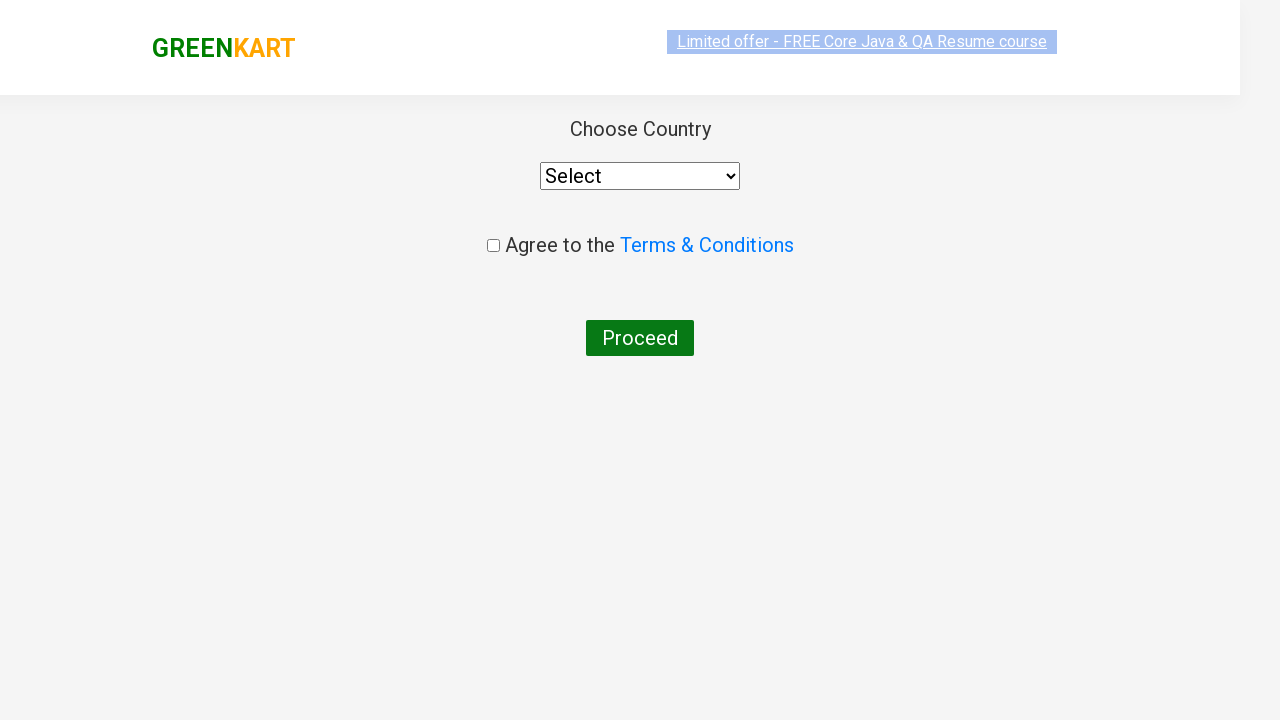